Tests that the navbar dropdown menu contains all expected component links by clicking the dropdown and verifying the menu items

Starting URL: https://formy-project.herokuapp.com/

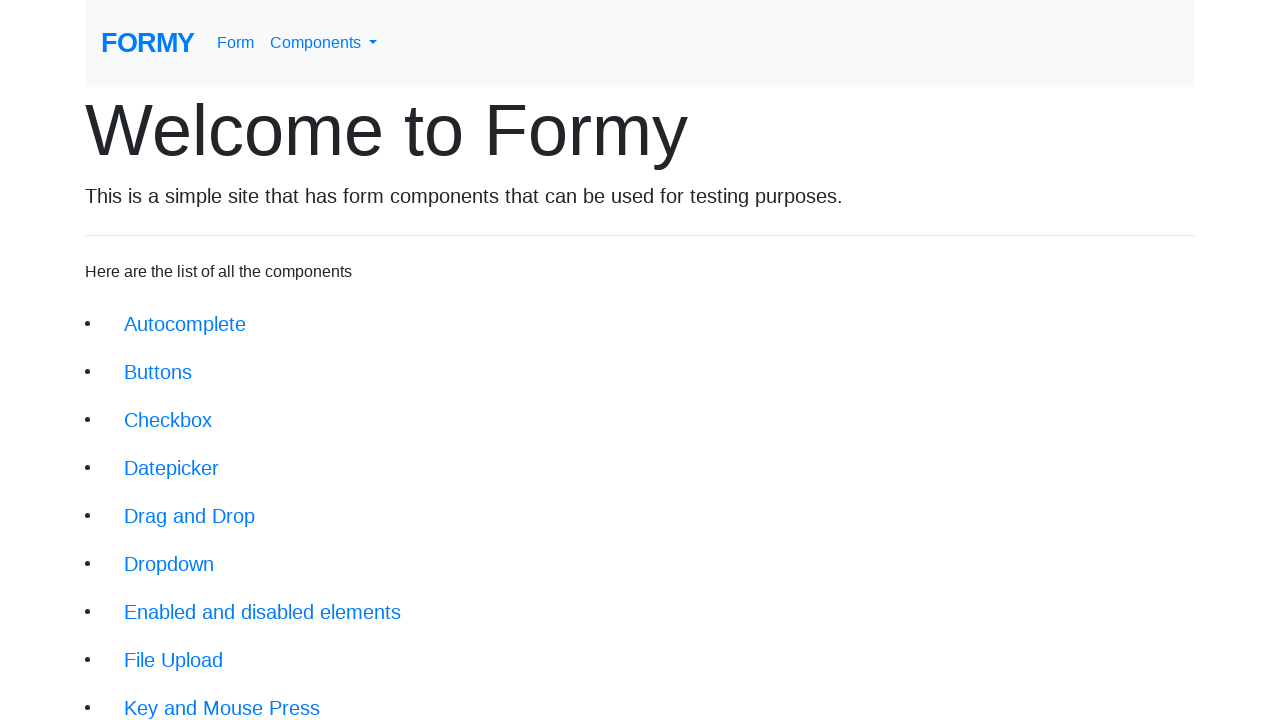

Clicked navbar dropdown menu button at (324, 43) on a#navbarDropdownMenuLink
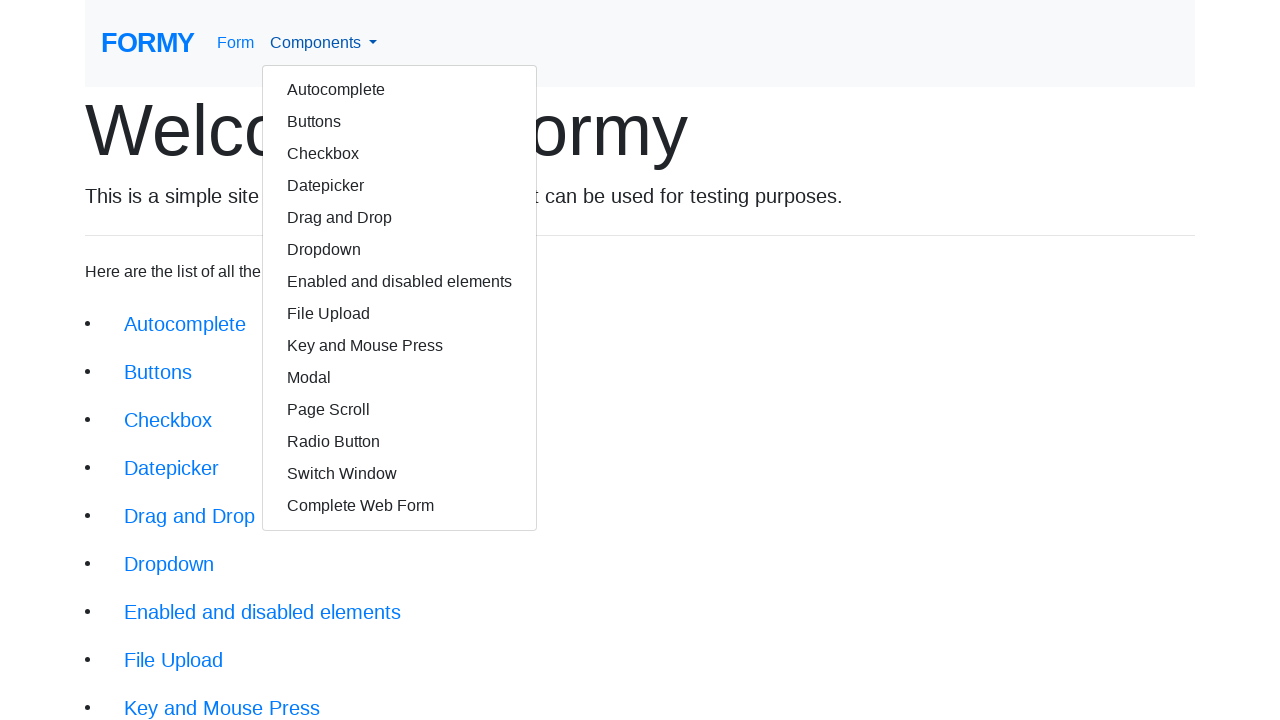

Dropdown menu items loaded and became visible
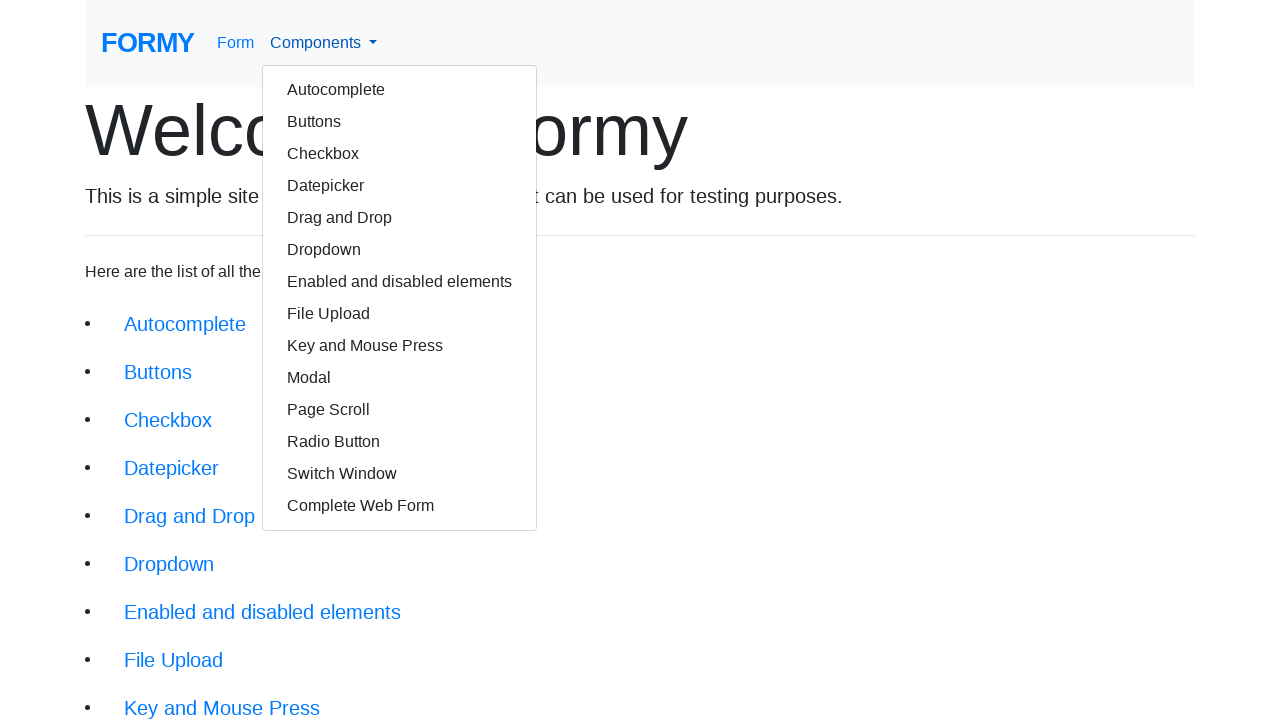

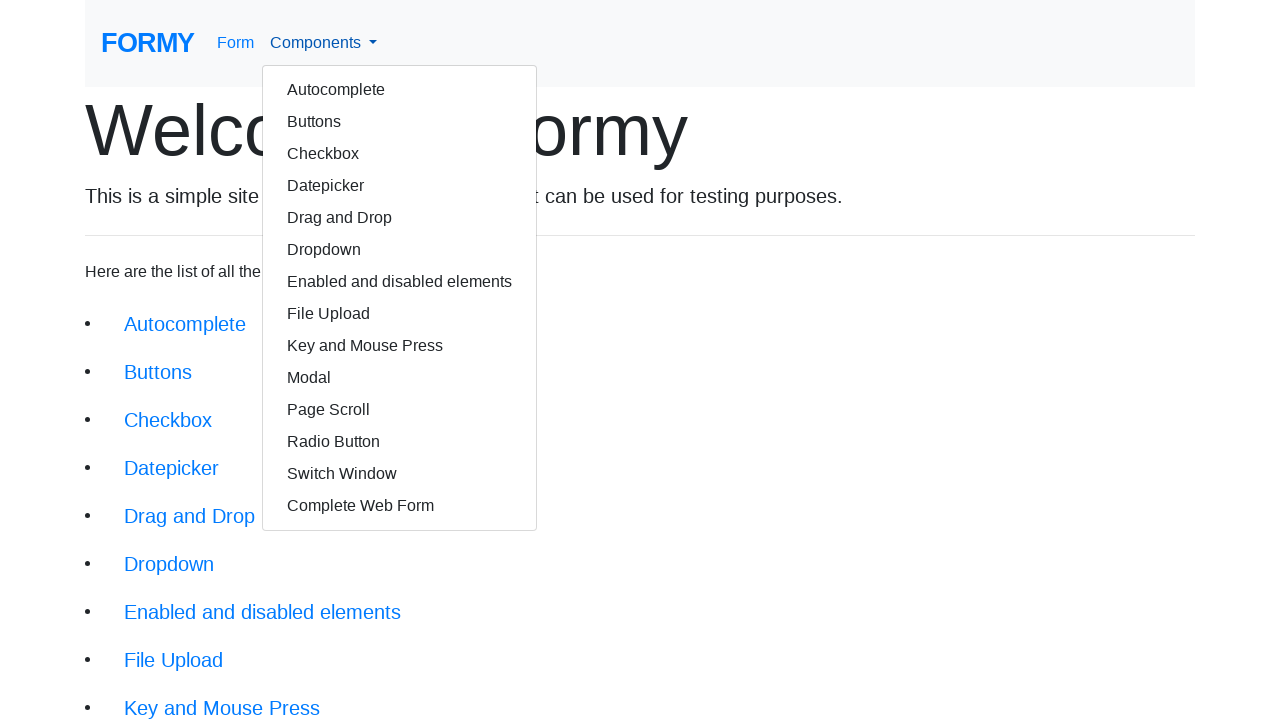